Navigates to a registration demo page and clicks on the file upload/choose file button element

Starting URL: https://demo.automationtesting.in/Register.html

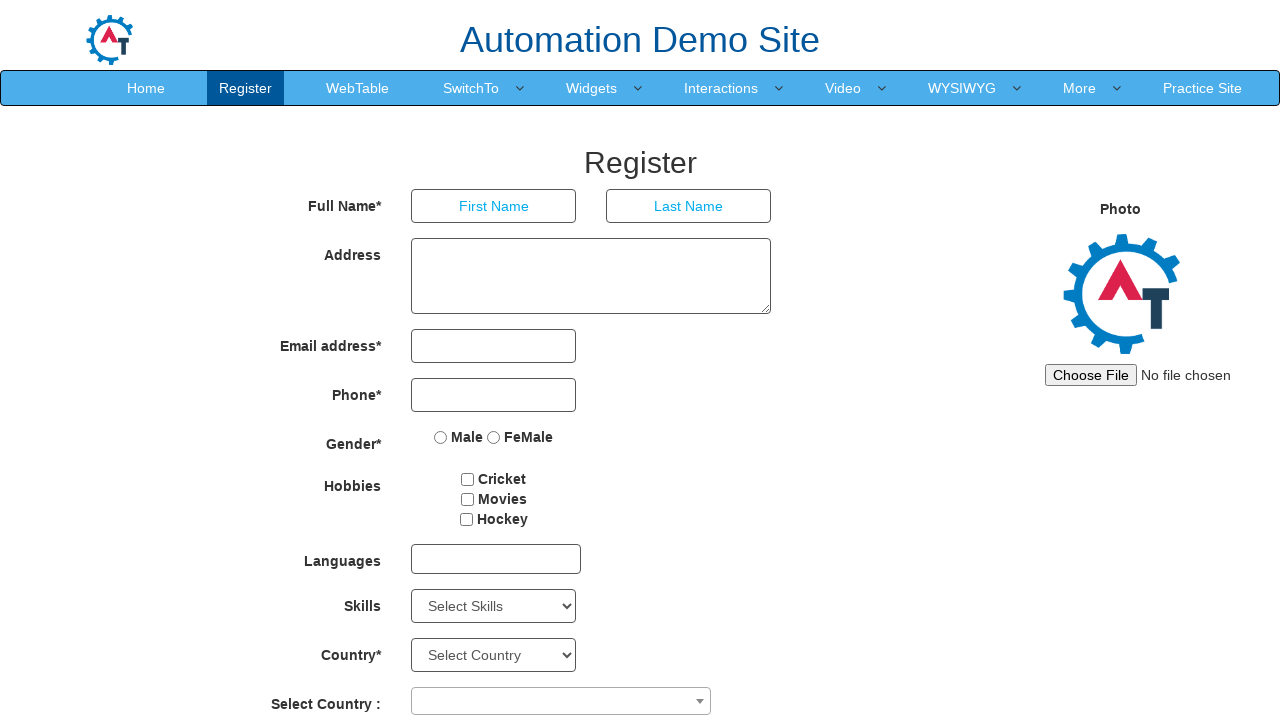

Waited for page to load - DOM content loaded
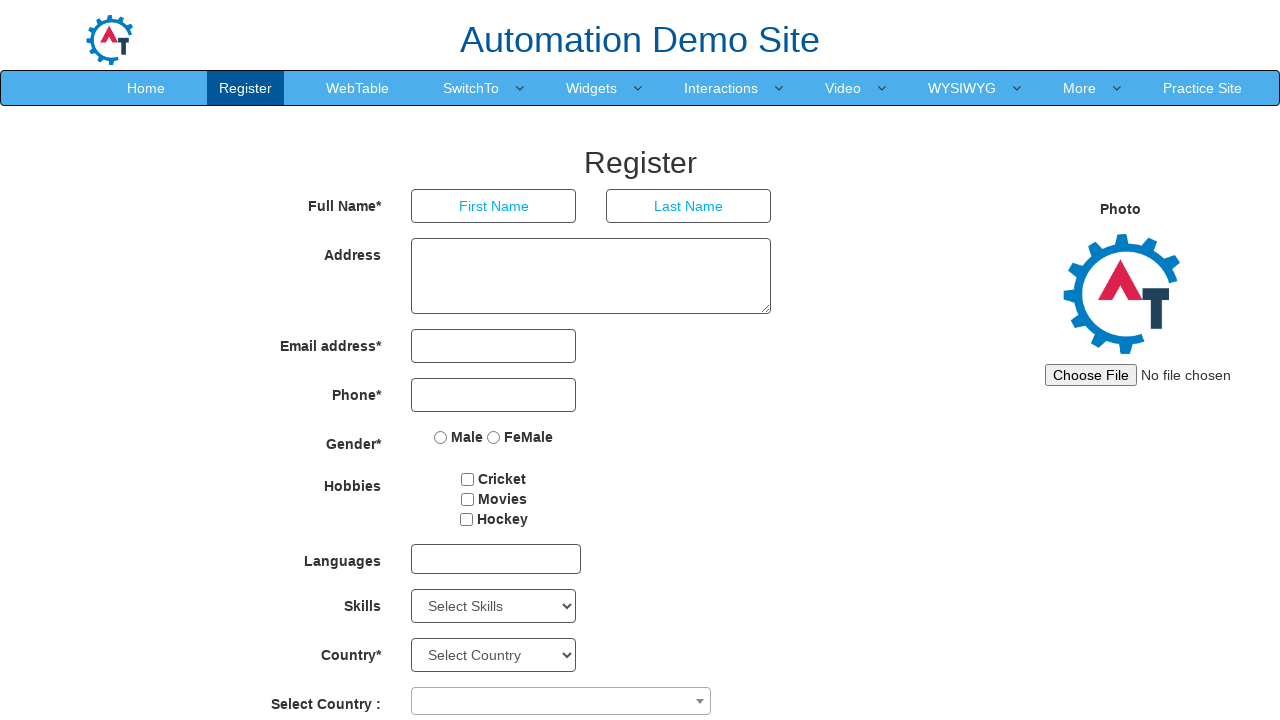

Clicked the file upload/choose file button element at (1144, 375) on #imagesrc
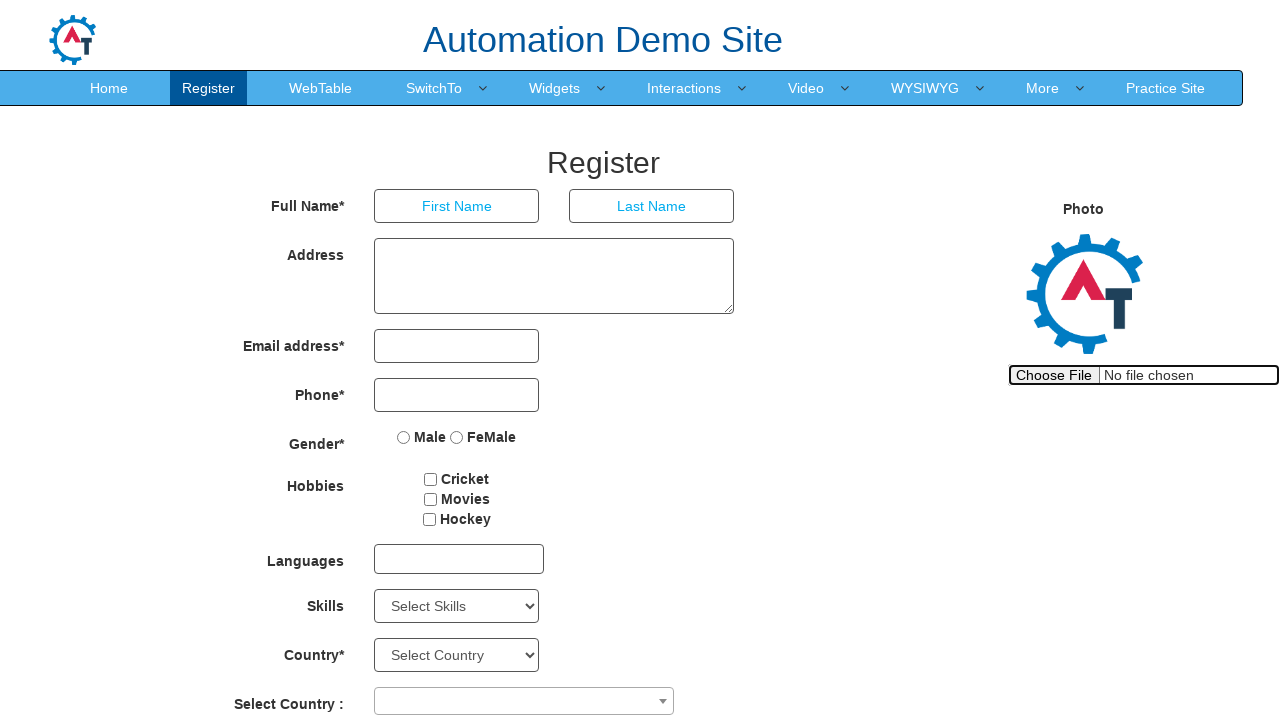

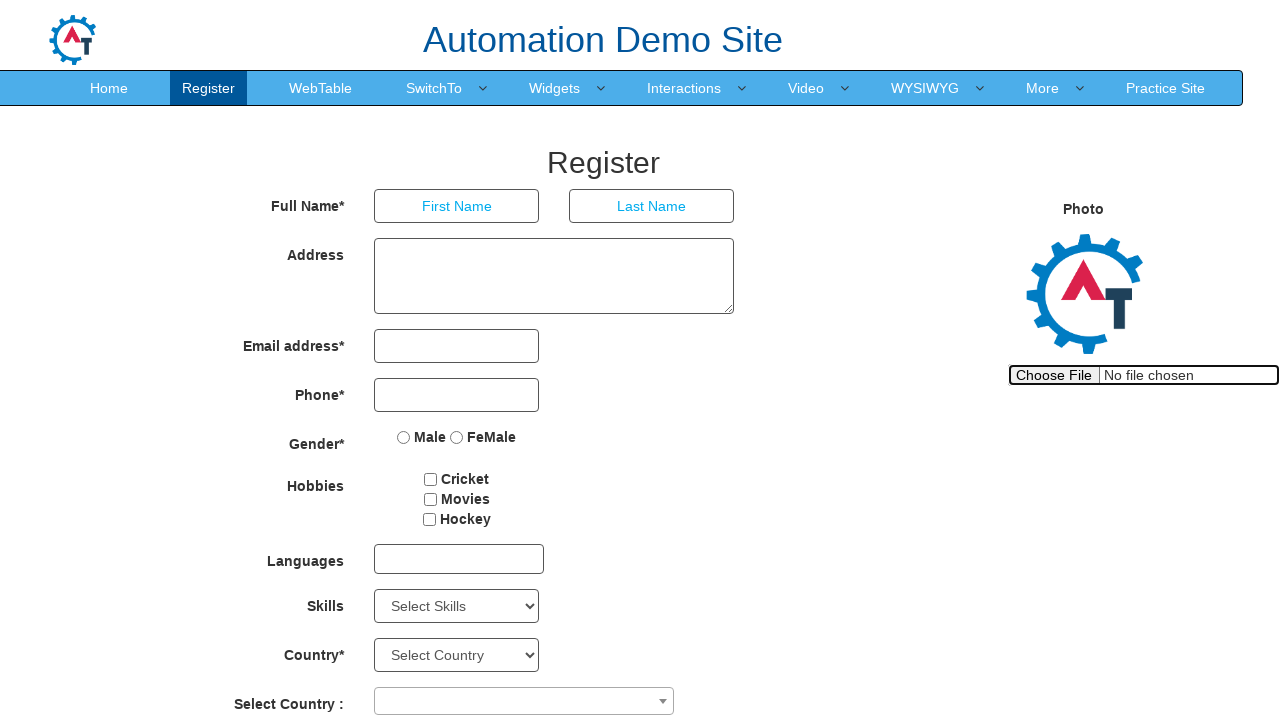